Tests navigating to all products page by clicking the products icon and submitting an empty search, then verifies the page title and header.

Starting URL: http://automationexercise.com

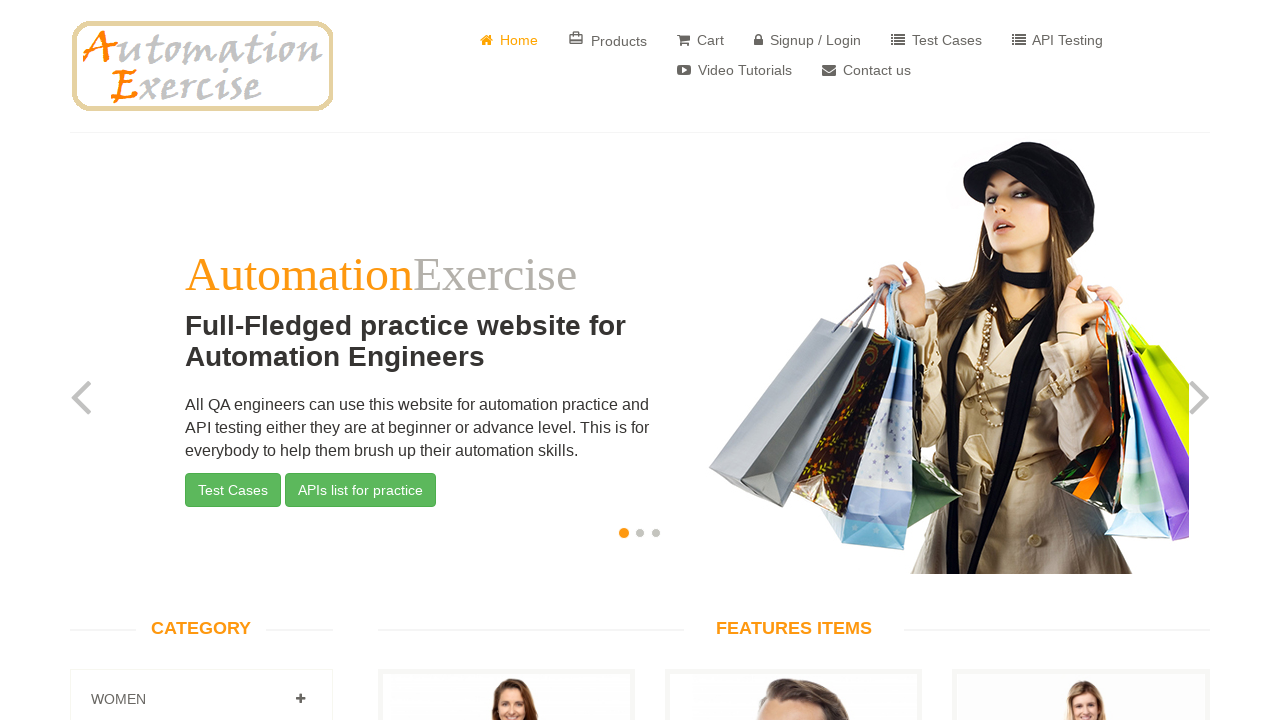

Clicked products icon to navigate to all products page at (576, 38) on .material-icons.card_travel
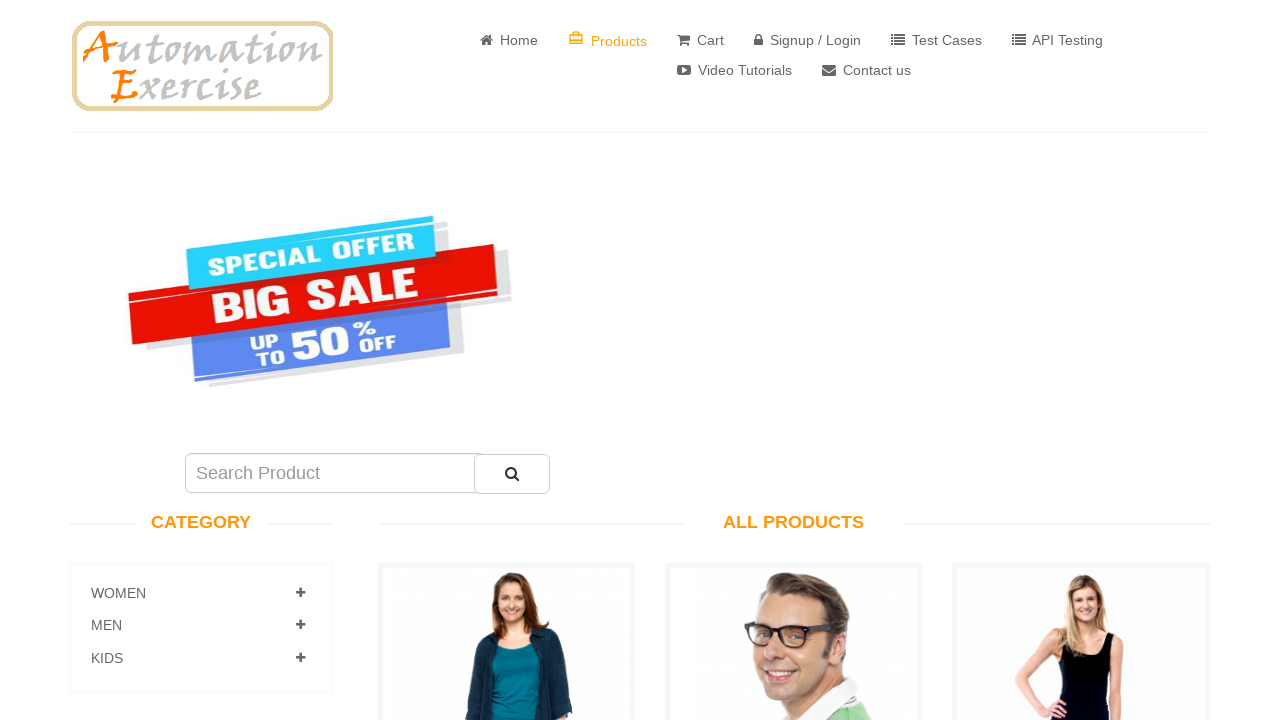

Submitted empty search form at (512, 474) on #submit_search
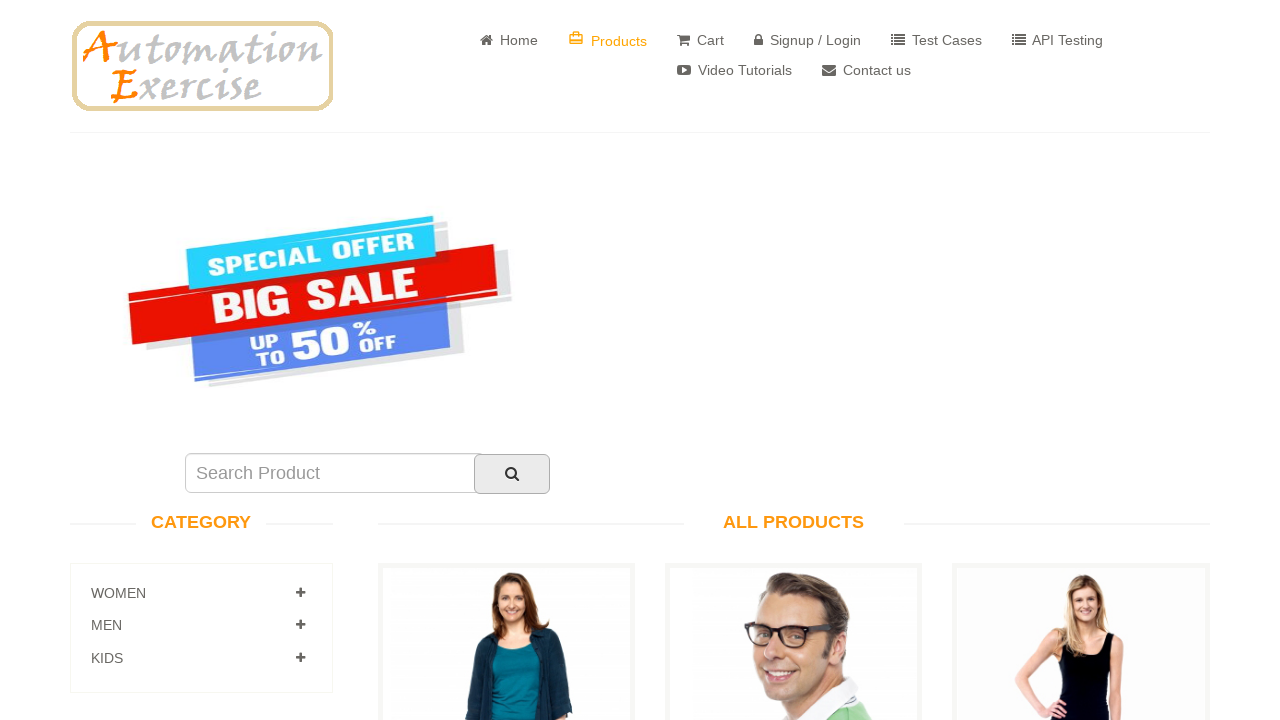

All products page loaded and page title element appeared
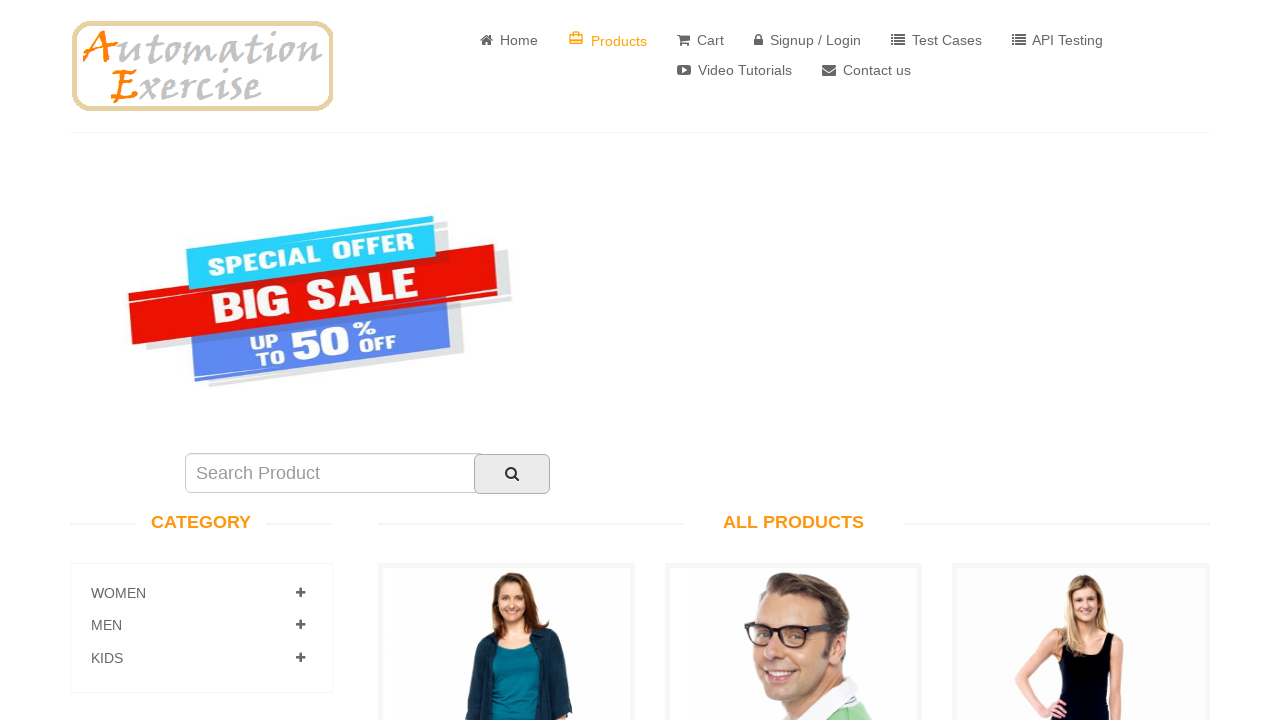

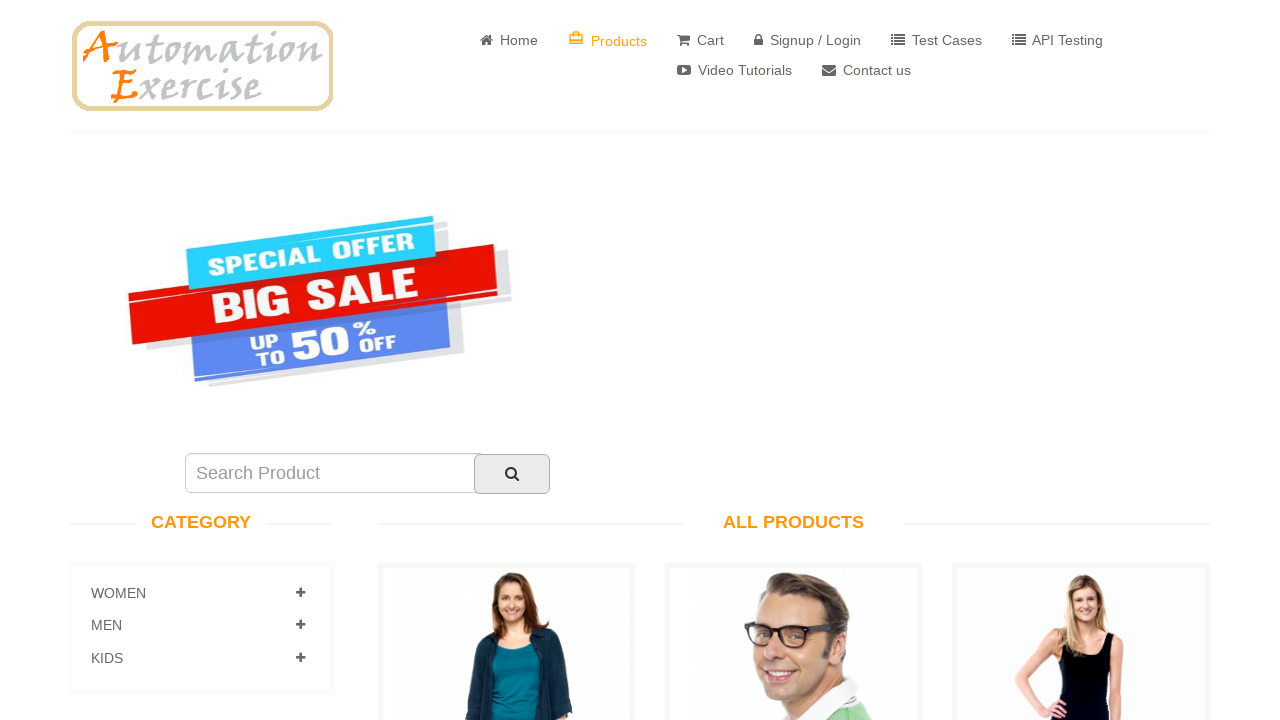